Tests dynamic dropdown functionality on a flight booking practice page by clicking to open a dropdown and selecting airport options (Aizawl and Goa airports)

Starting URL: https://rahulshettyacademy.com/dropdownsPractise/

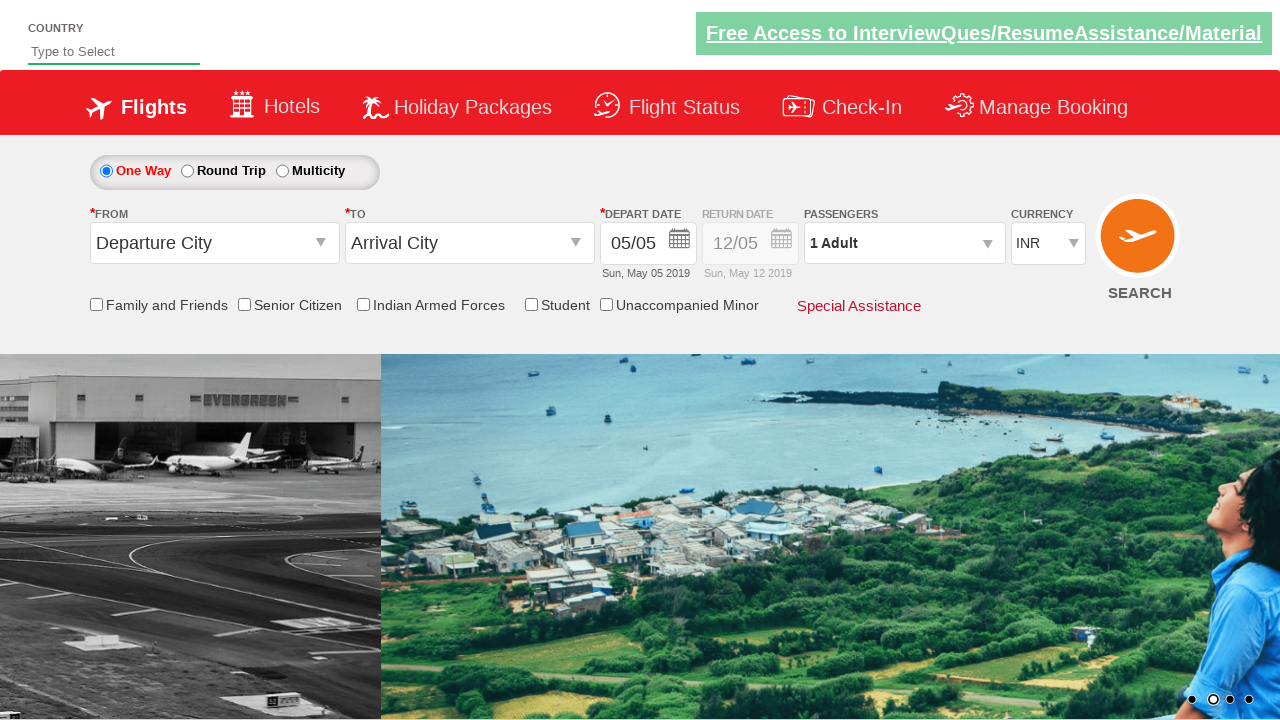

Clicked to open the dynamic dropdown for departure/arrival selection at (214, 243) on xpath=/html[1]/body[1]/form[1]/div[4]/div[2]/div[1]/div[5]/div[2]/div[2]/div[2]/
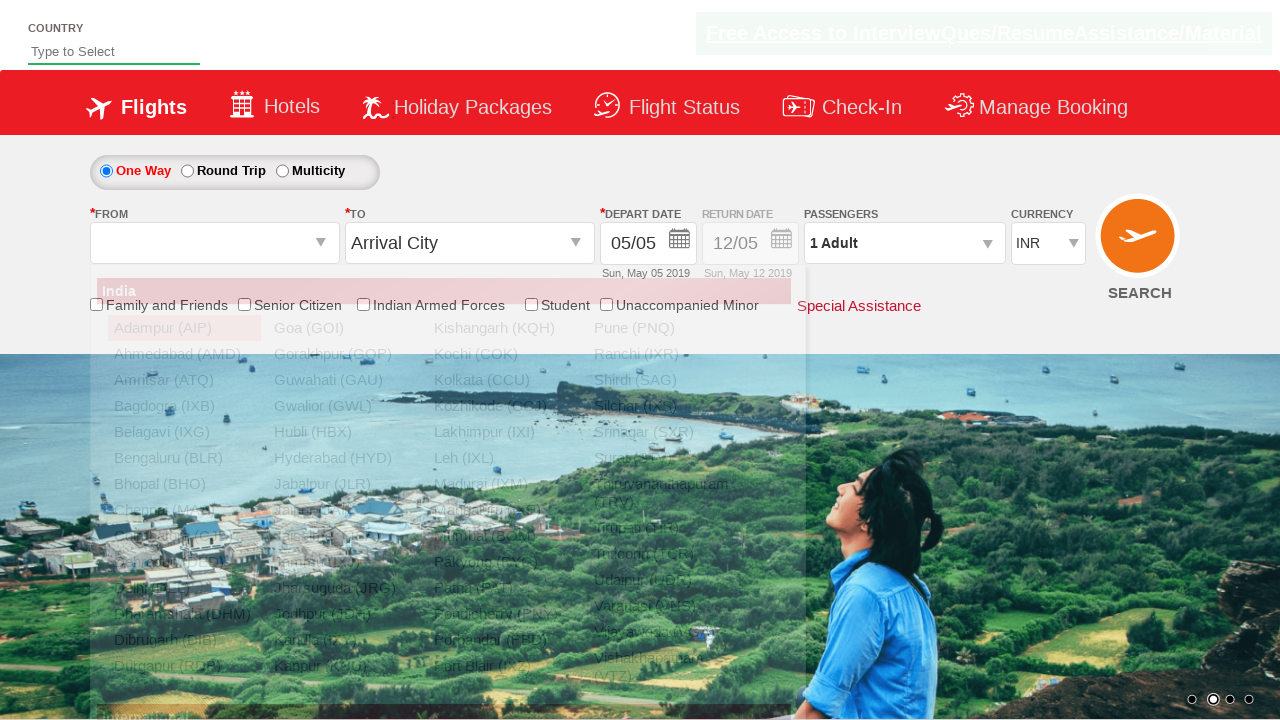

Selected Aizawl airport (AIP) from the dropdown at (184, 328) on a[value='AIP']
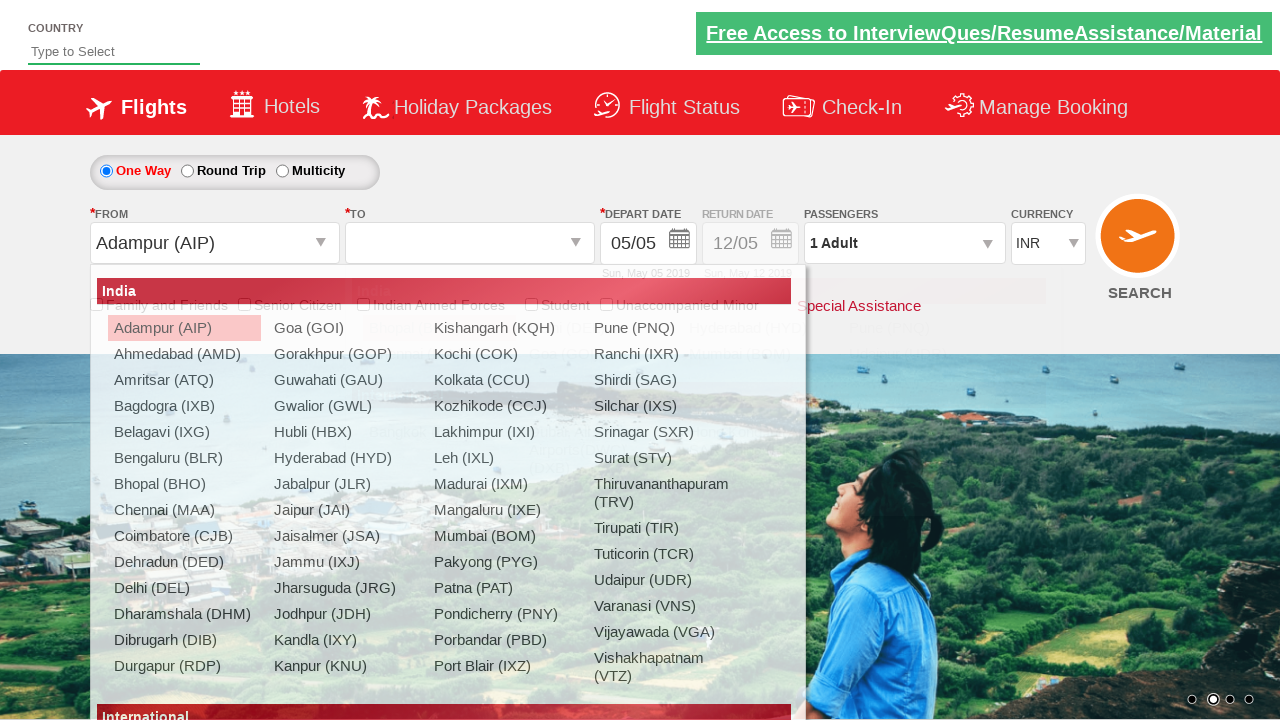

Waited 2 seconds for dropdown to process selection
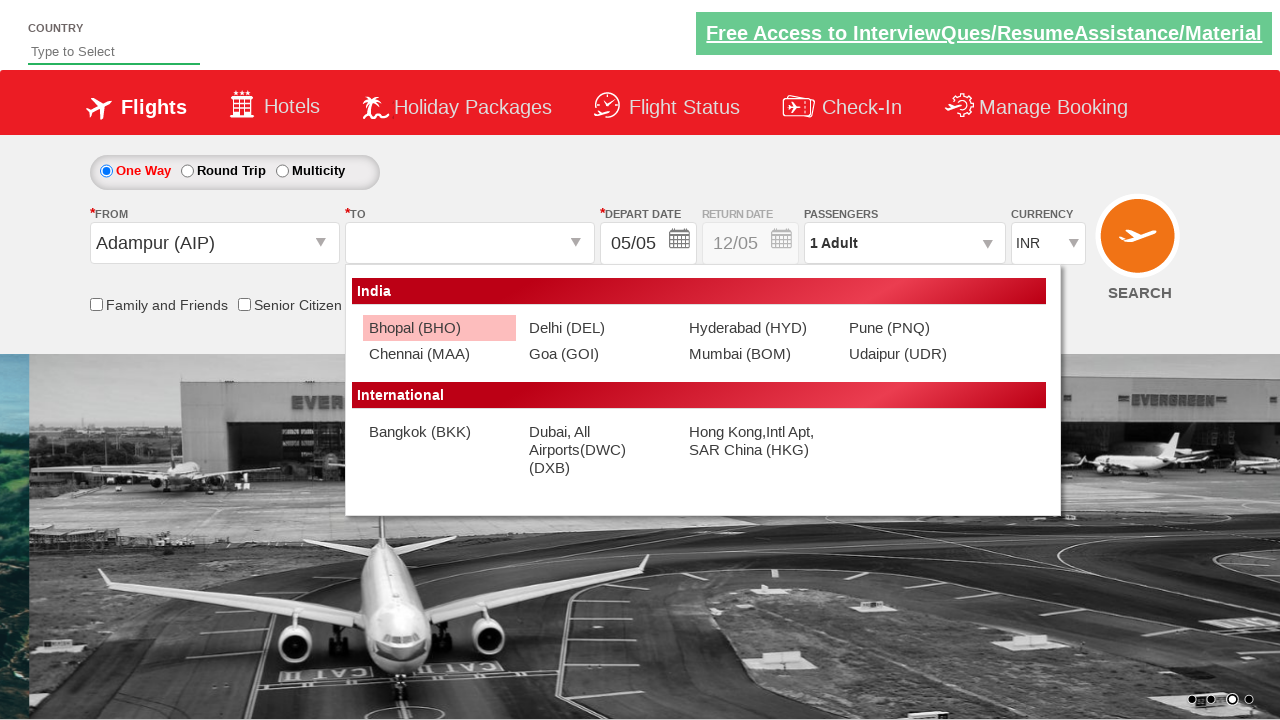

Selected Goa airport (GOI) as the destination option at (599, 354) on xpath=(//a[@value='GOI'])[2]
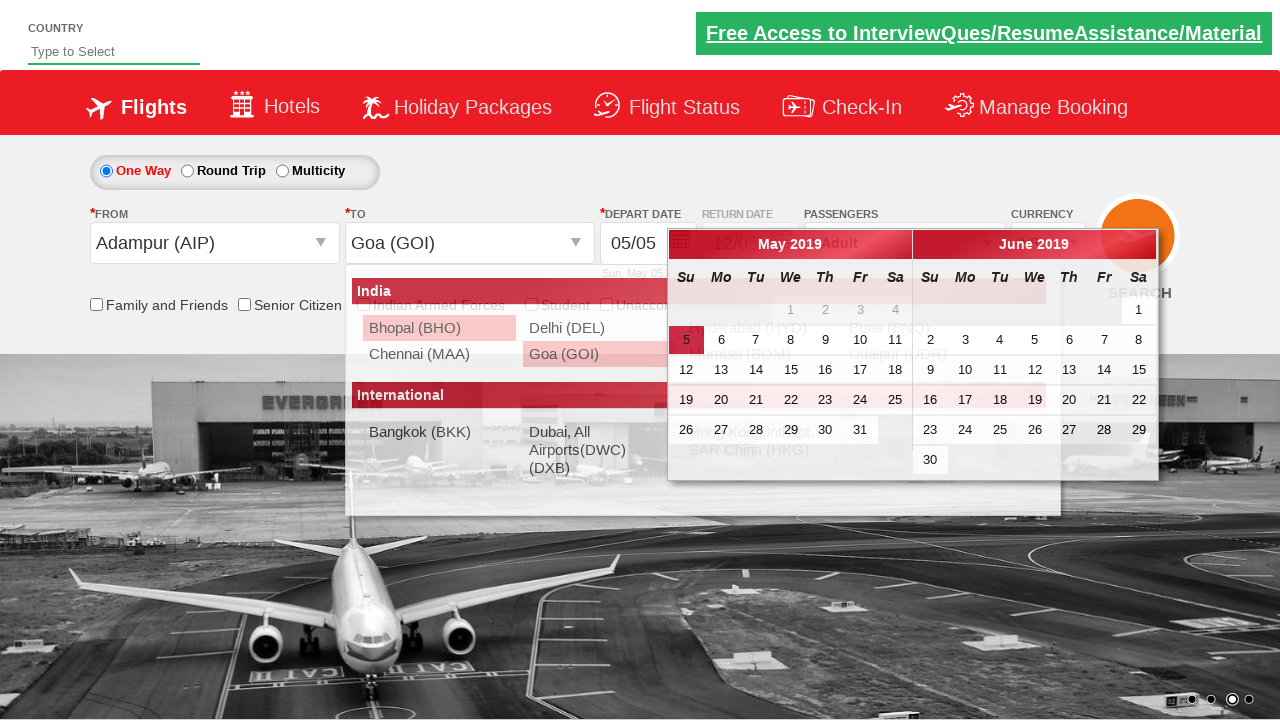

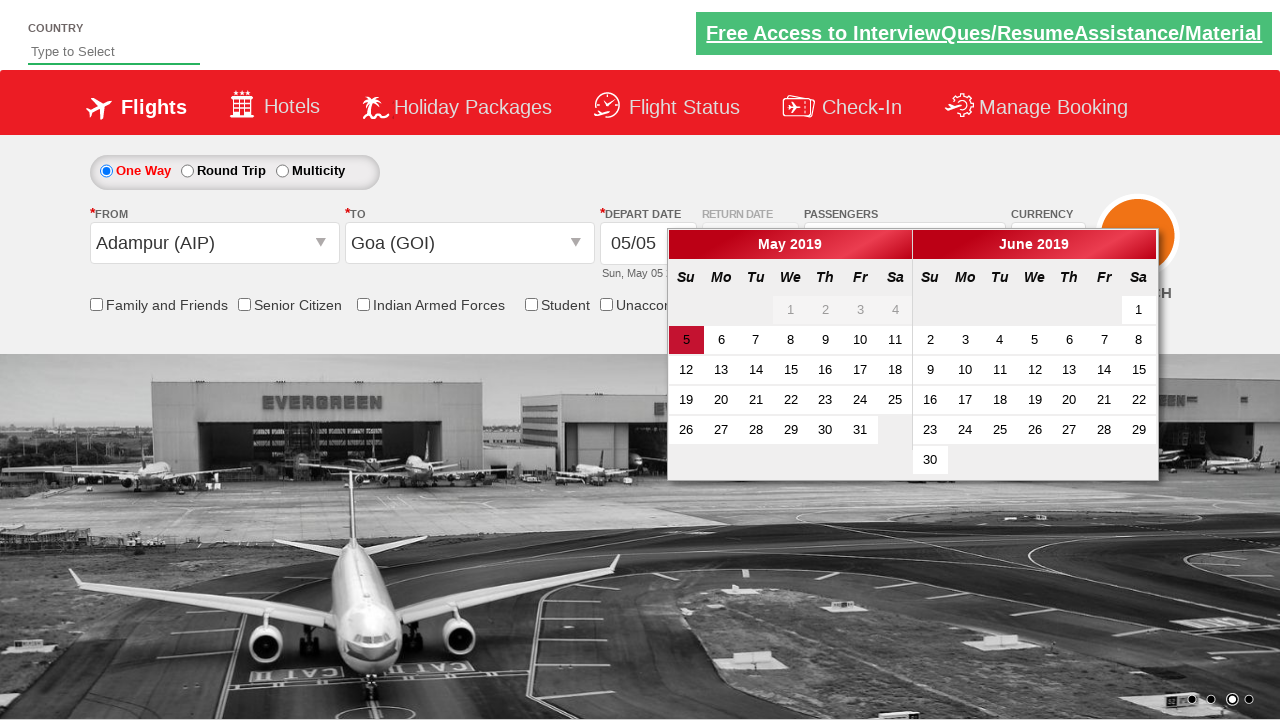